Tests registration form phone number validation for length and format requirements

Starting URL: https://alada.vn/tai-khoan/dang-ky.html

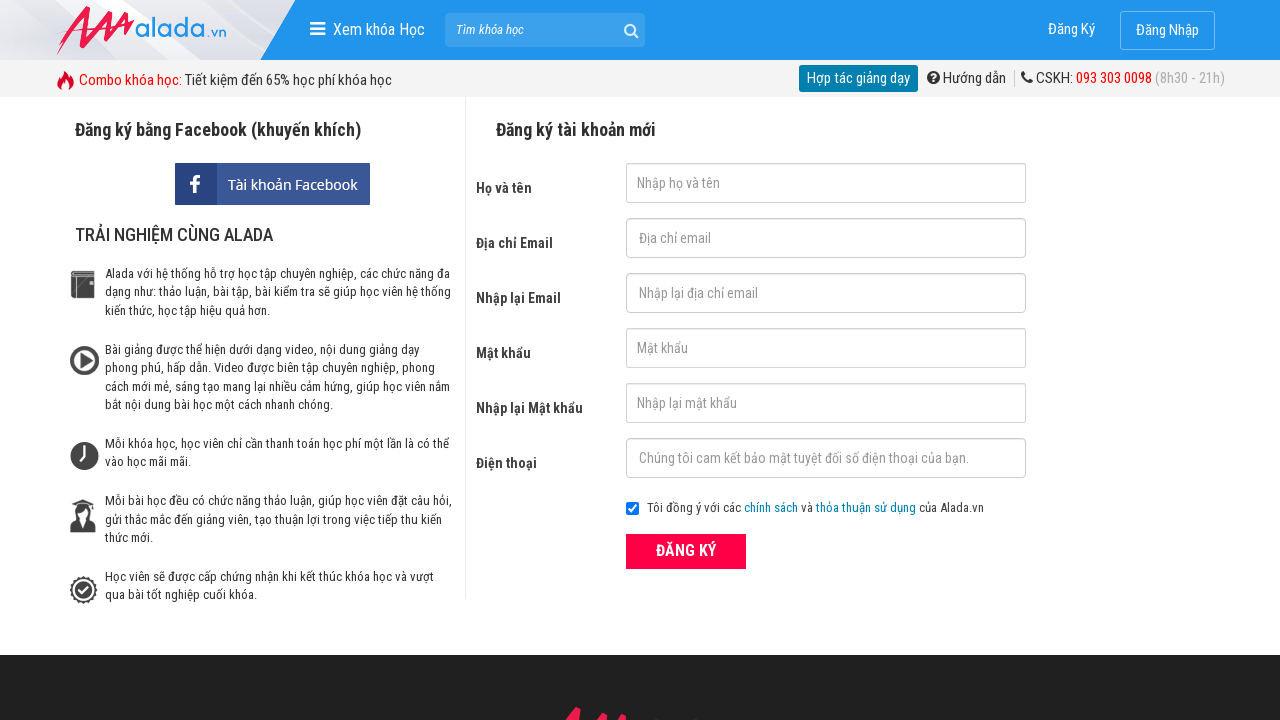

Filled first name field with 'John Wick' on #txtFirstname
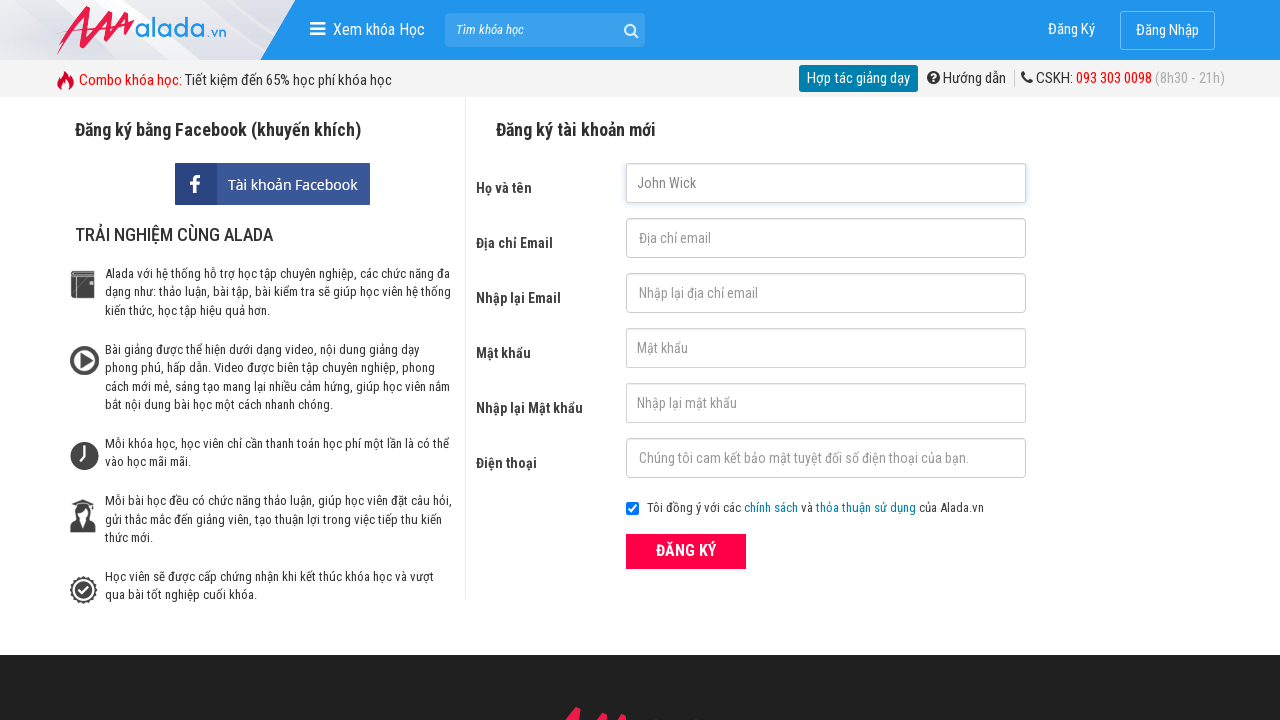

Filled email field with 'john@wick.com' on #txtEmail
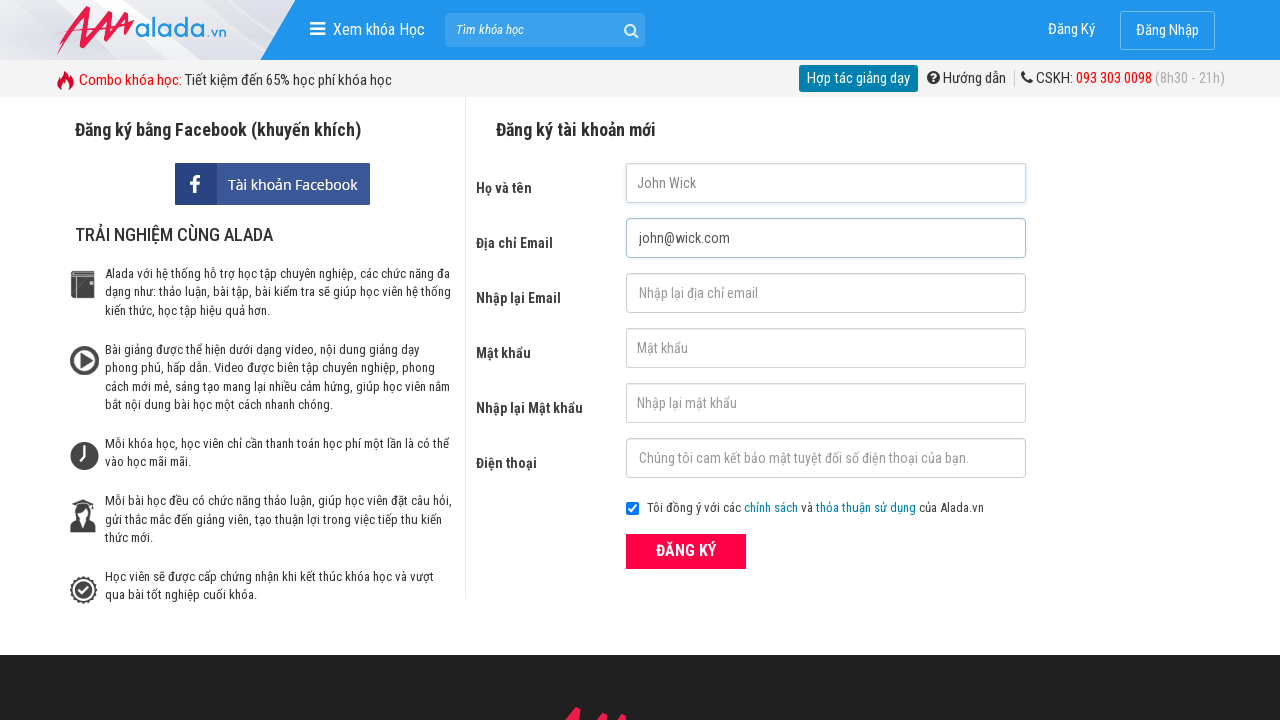

Filled confirm email field with 'john@wick.com' on #txtCEmail
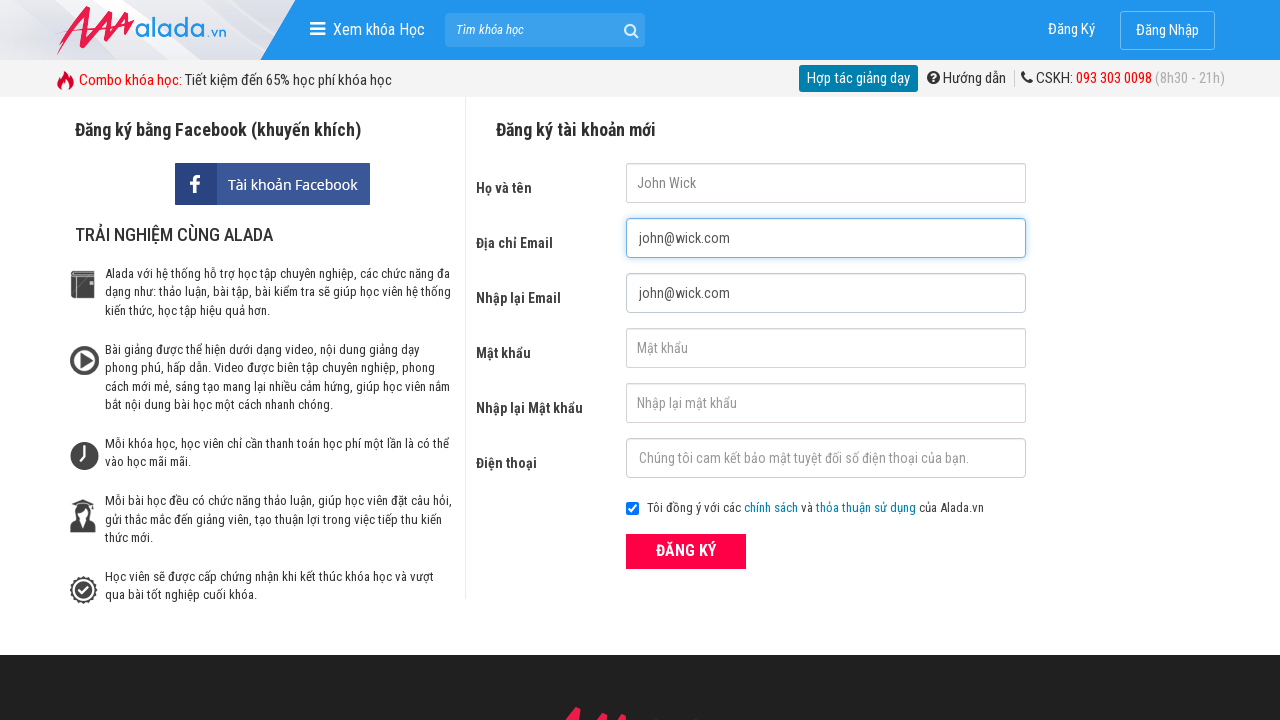

Filled password field with '123456789' on #txtPassword
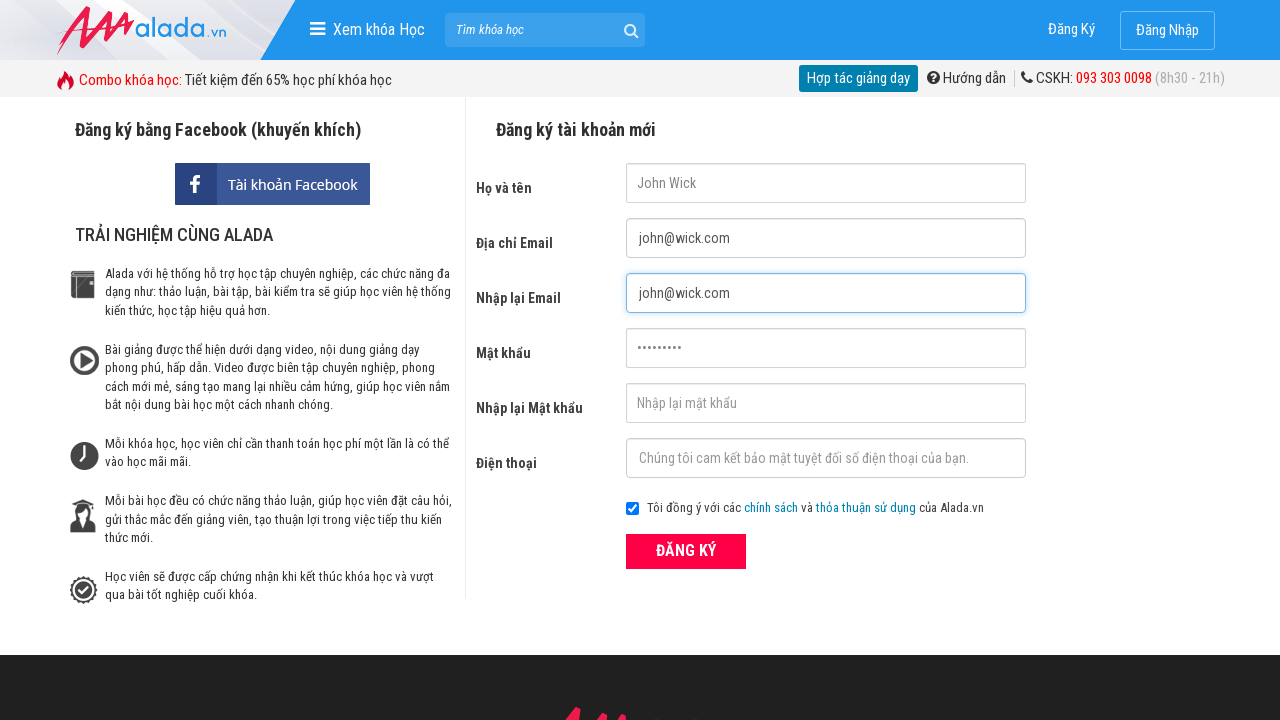

Filled confirm password field with '123456789' on #txtCPassword
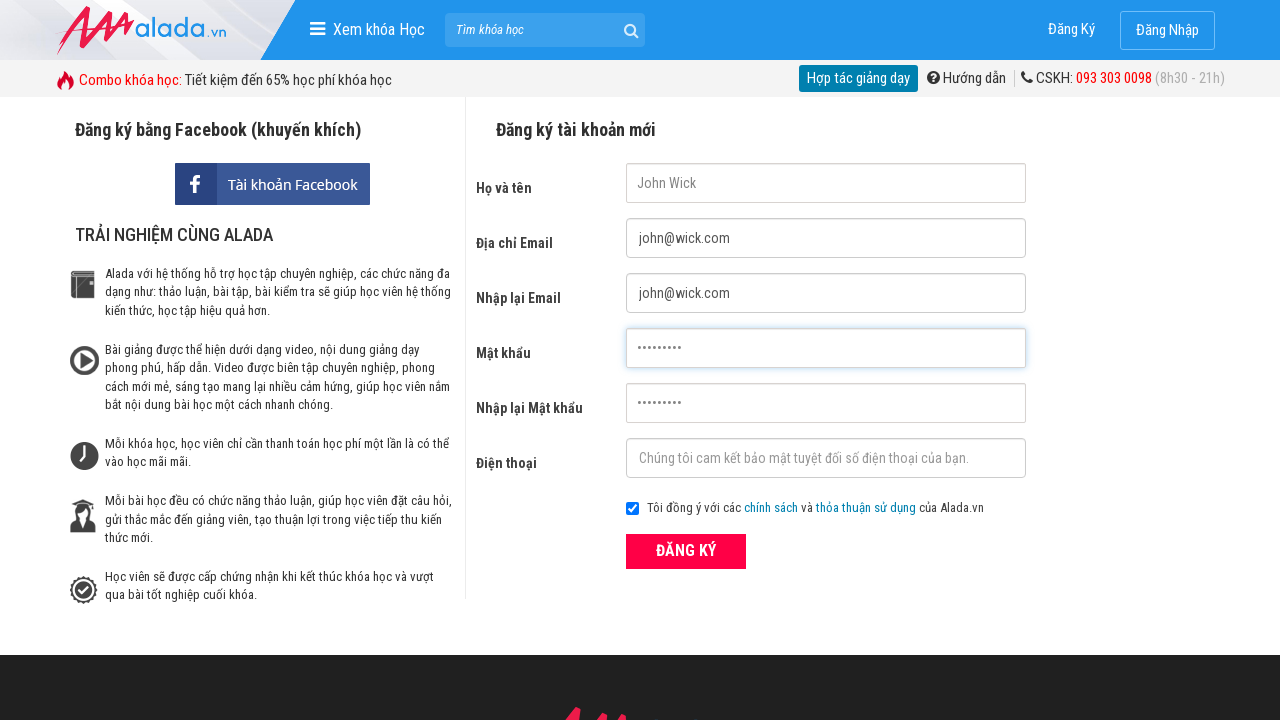

Filled phone field with 9-digit number '098712345' on #txtPhone
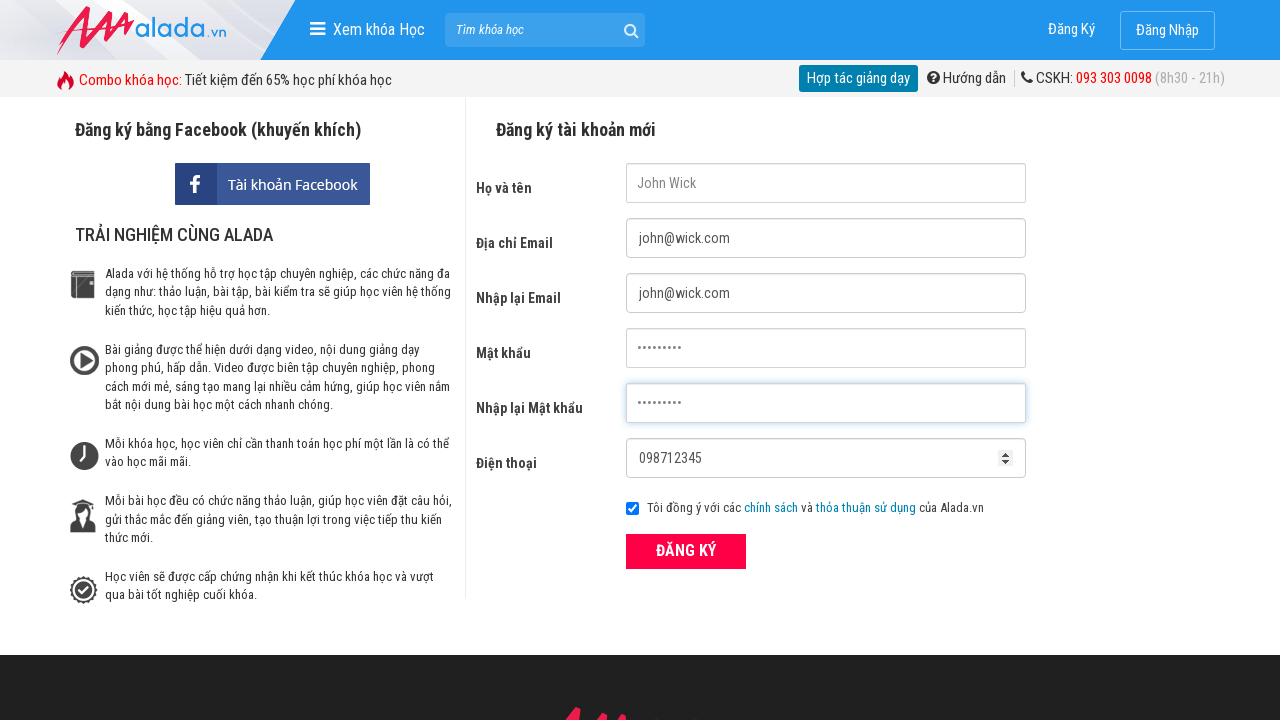

Clicked ĐĂNG KÝ (Register) button to submit form with 9-digit phone at (686, 551) on xpath=//form[@id='frmLogin']//button[text()='ĐĂNG KÝ']
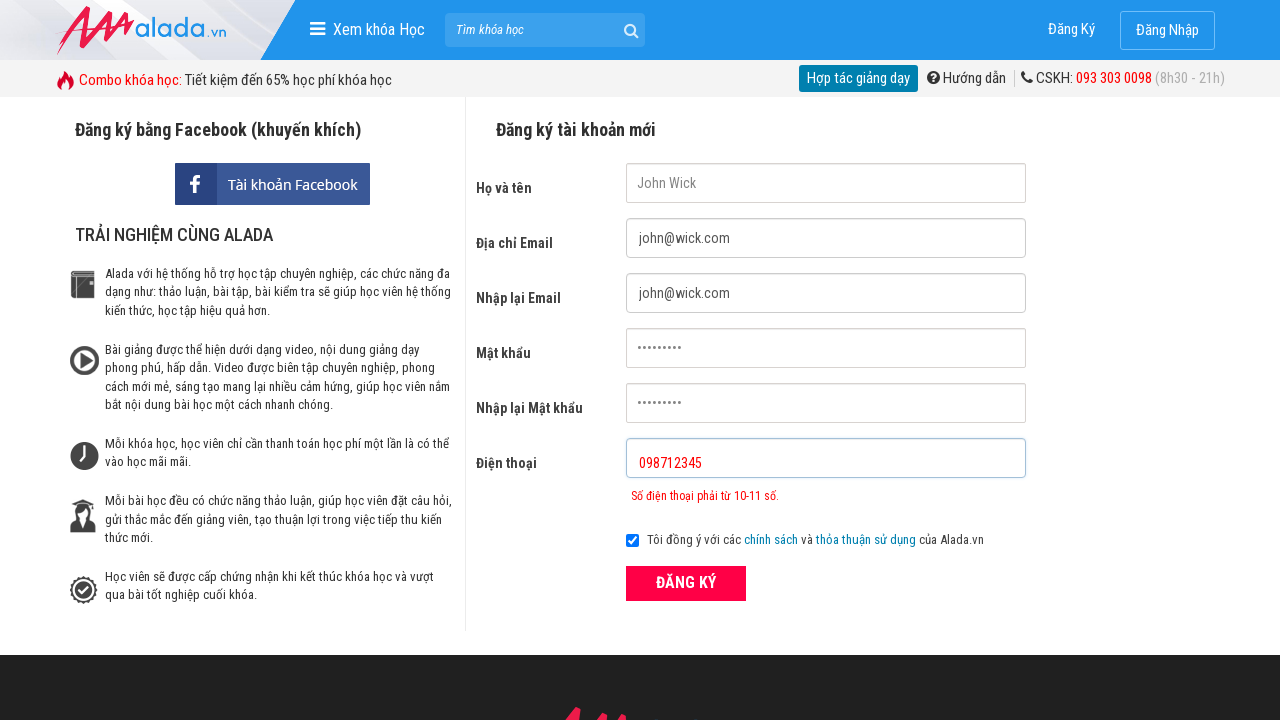

Verified phone length error message appears for 9-digit number
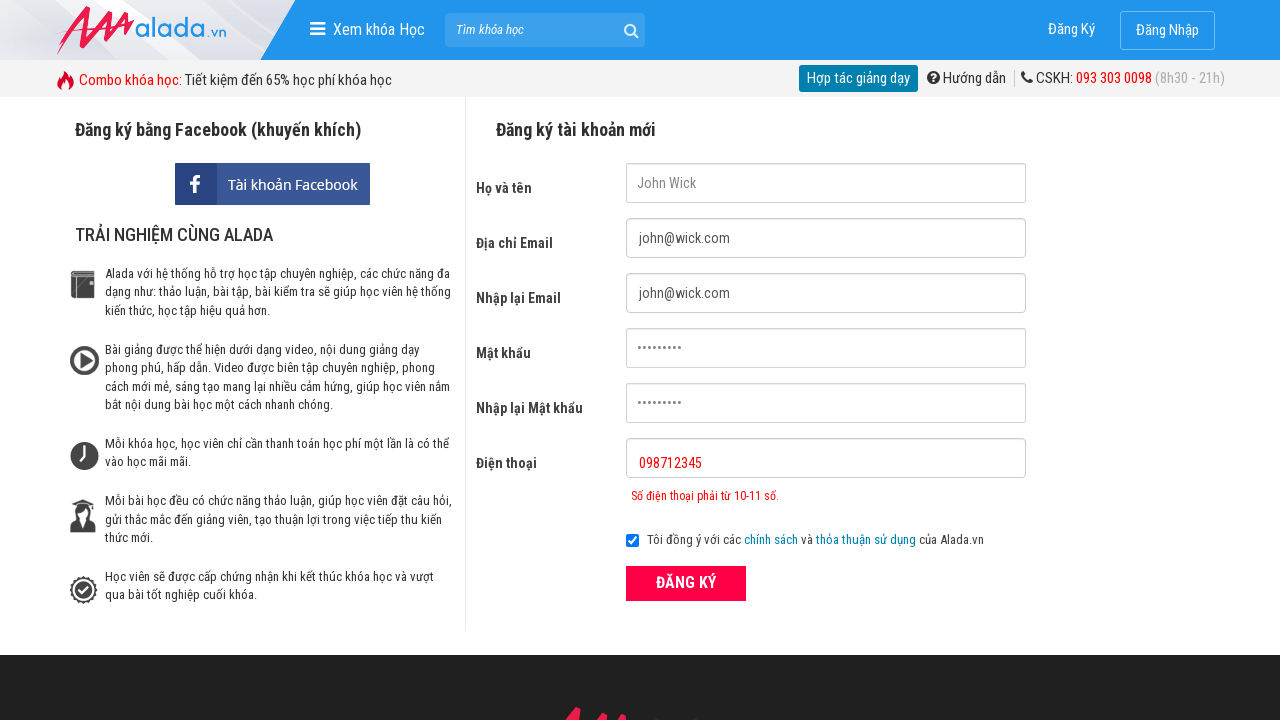

Filled phone field with 12-digit number '098712345125' on #txtPhone
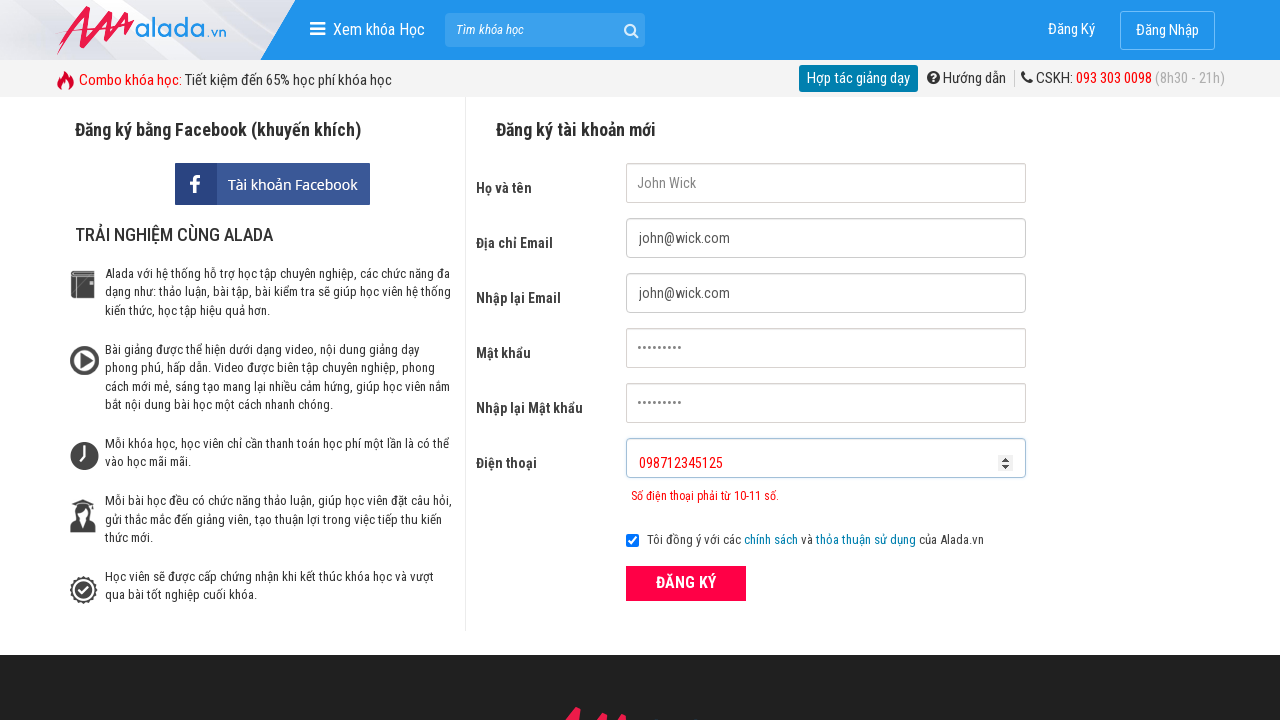

Clicked ĐĂNG KÝ button to submit form with 12-digit phone at (686, 583) on xpath=//form[@id='frmLogin']//button[text()='ĐĂNG KÝ']
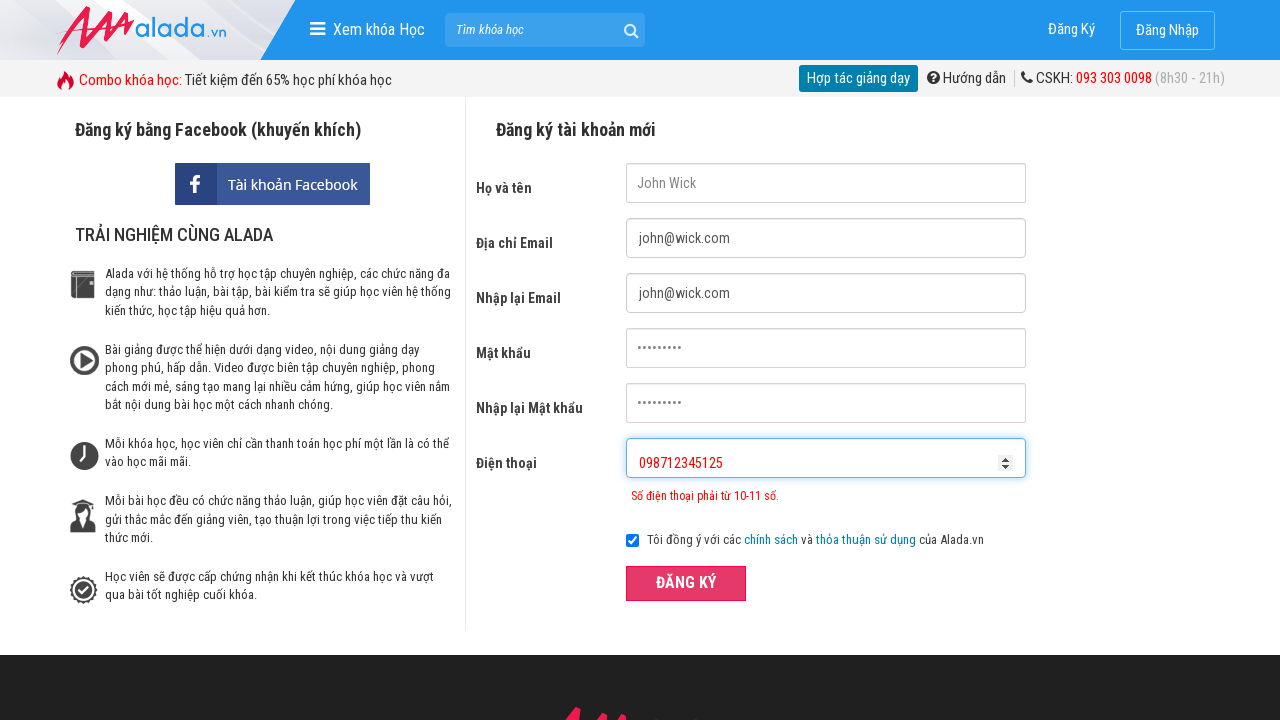

Verified phone length error message appears for 12-digit number
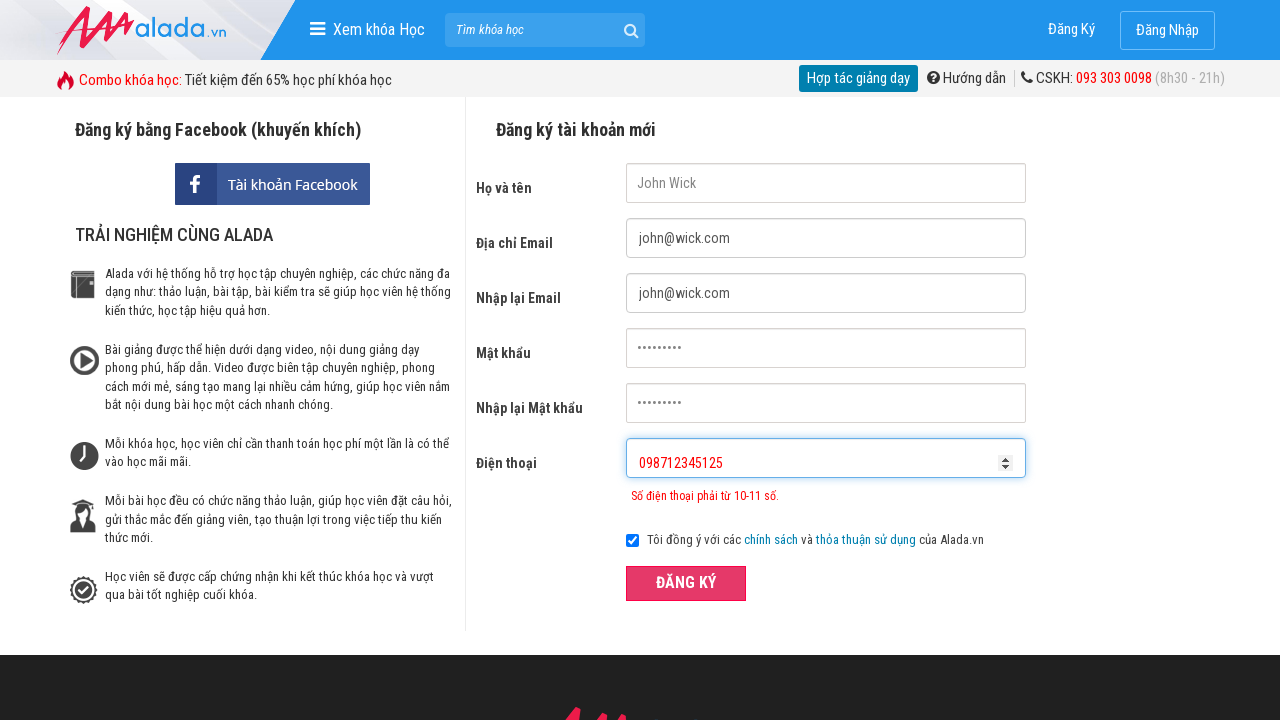

Filled phone field with invalid prefix number '98712345125' on #txtPhone
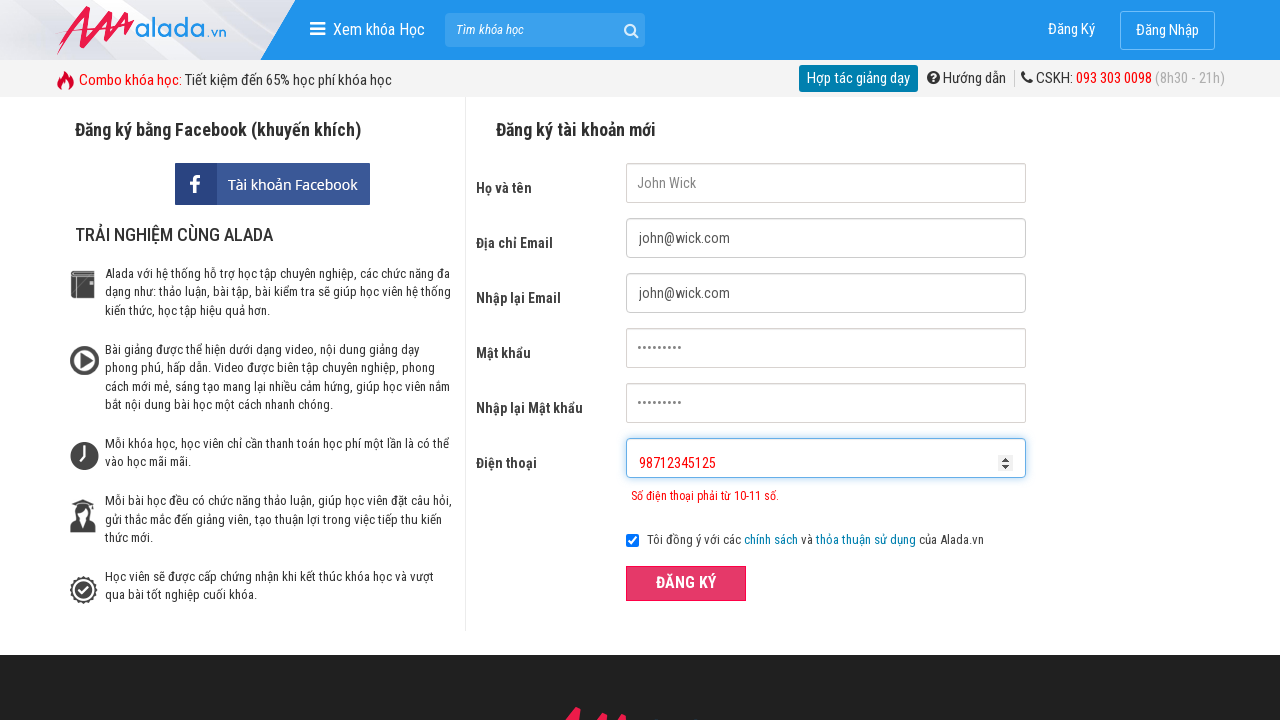

Clicked ĐĂNG KÝ button to submit form with invalid prefix phone at (686, 583) on xpath=//form[@id='frmLogin']//button[text()='ĐĂNG KÝ']
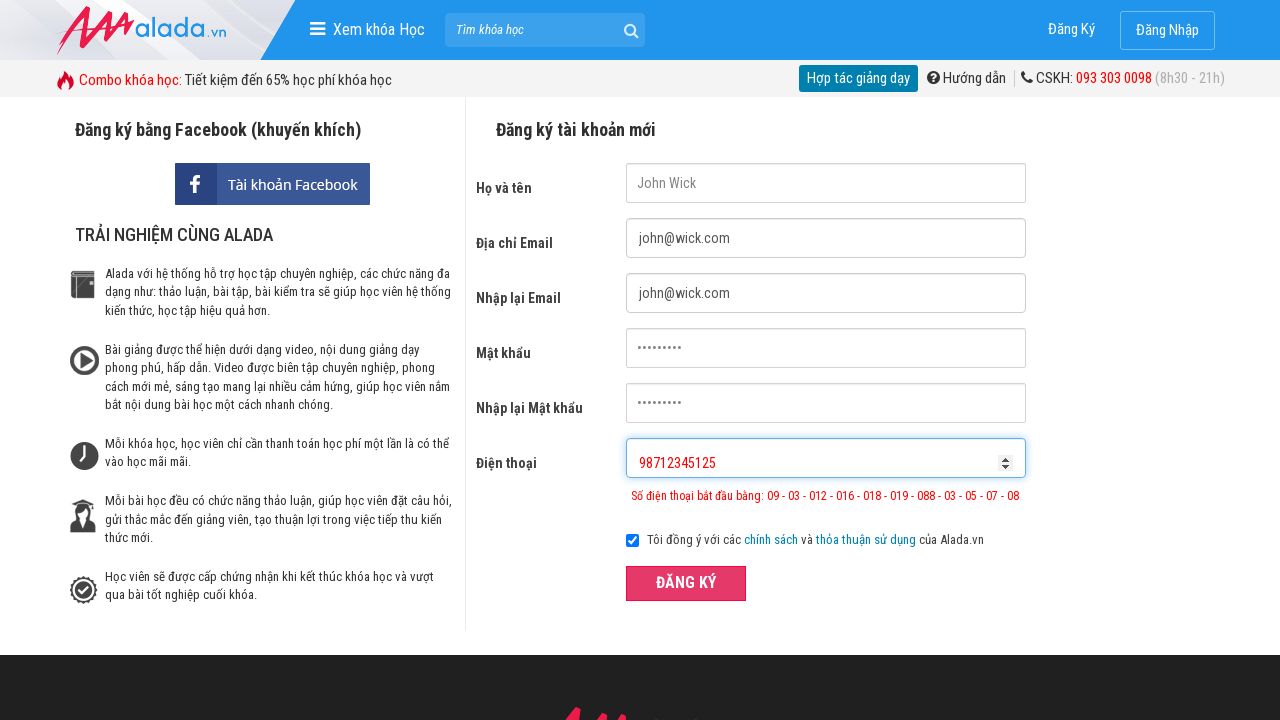

Verified phone prefix error message appears for invalid prefix
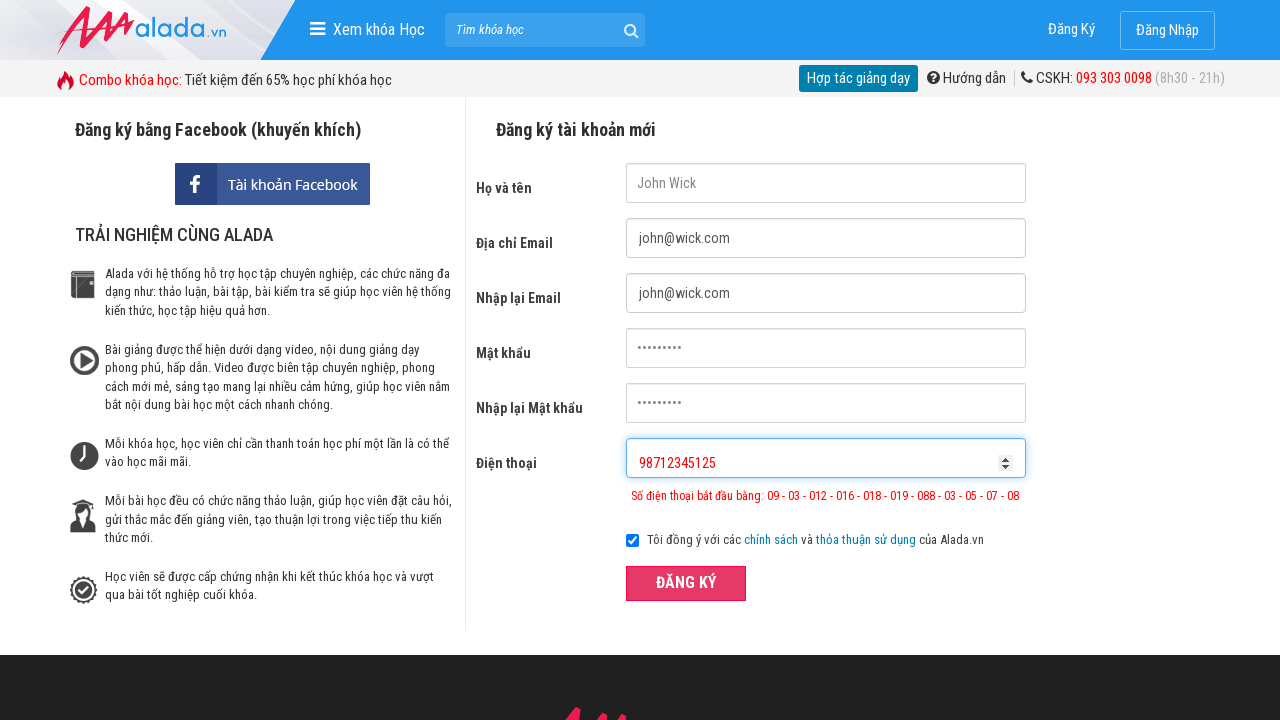

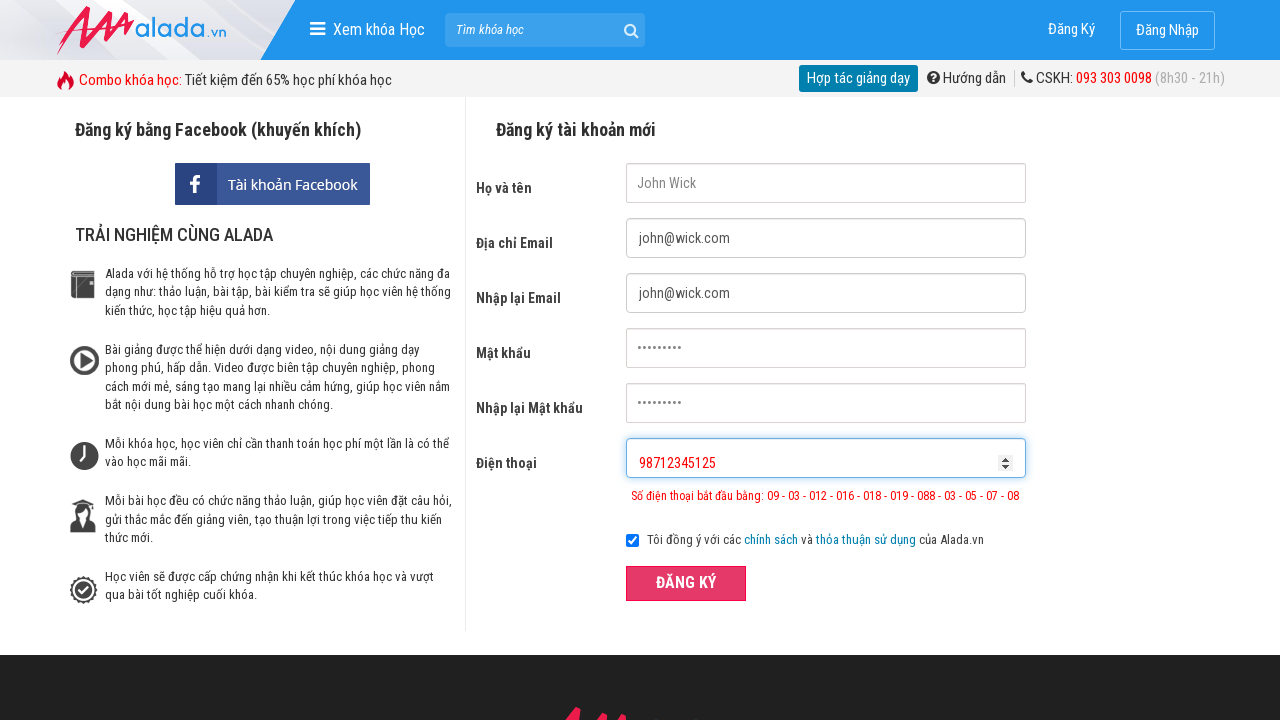